Navigates to a sample HTML page and clicks on a link containing the partial text "Goo" (likely a Google link)

Starting URL: https://aksharatraining.com/sample1.html

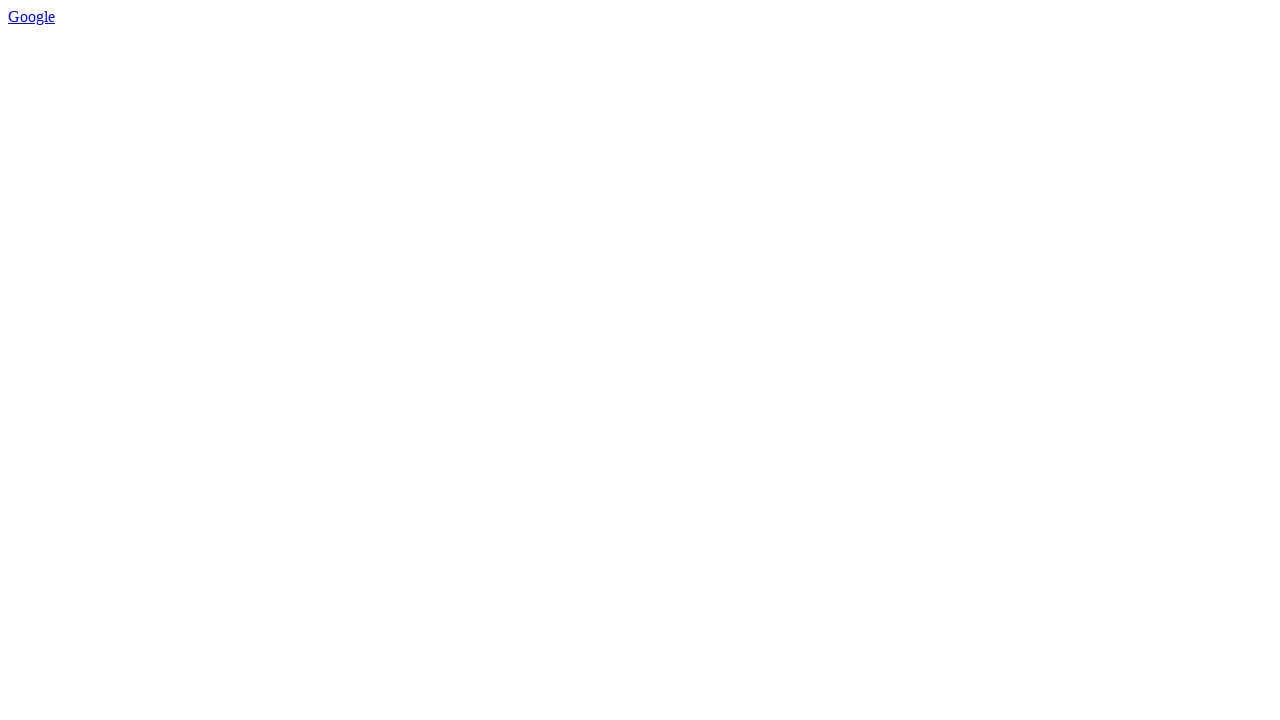

Navigated to sample HTML page at https://aksharatraining.com/sample1.html
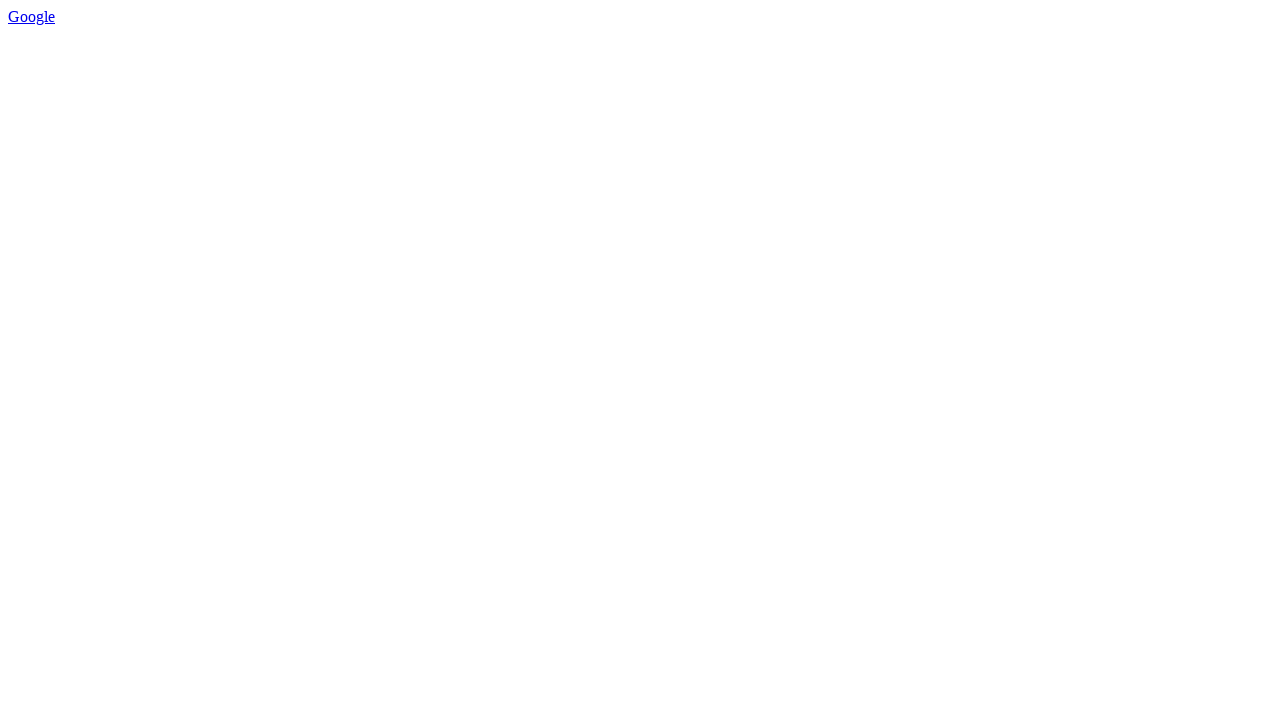

Clicked on link containing partial text 'Goo' (likely Google link) at (32, 16) on a:text-matches('Goo', 'i')
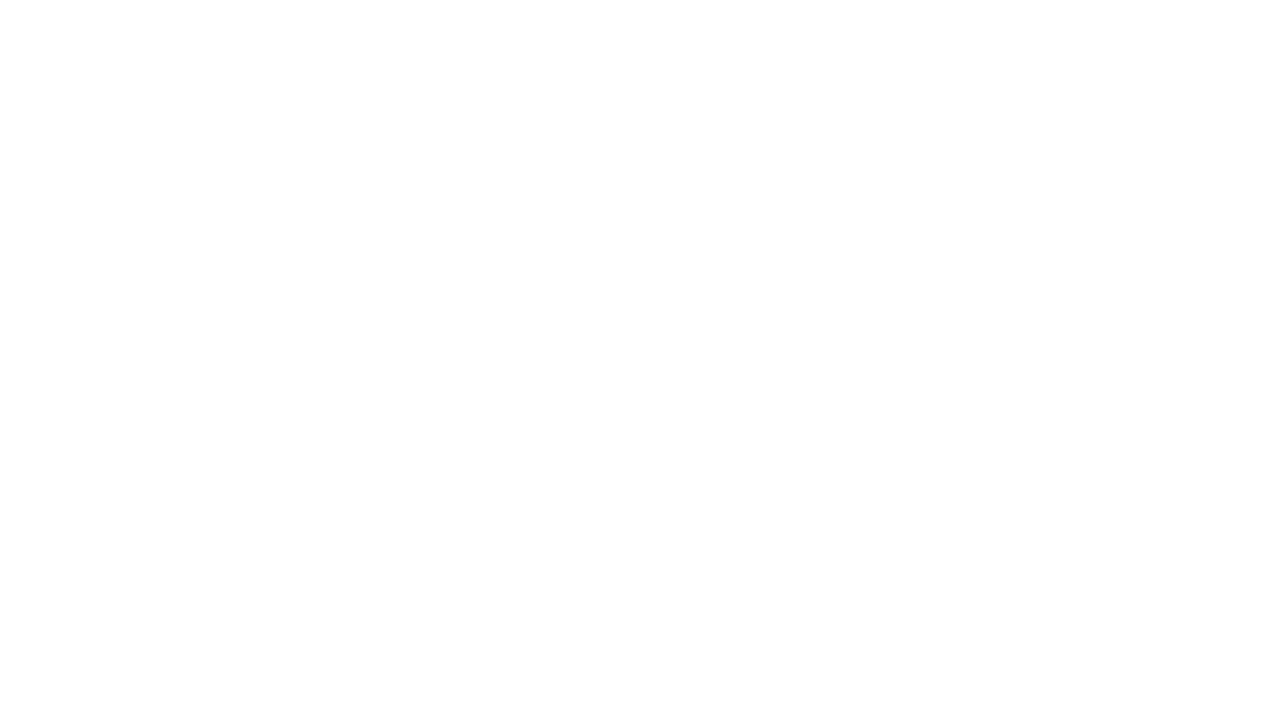

Page load completed after clicking link
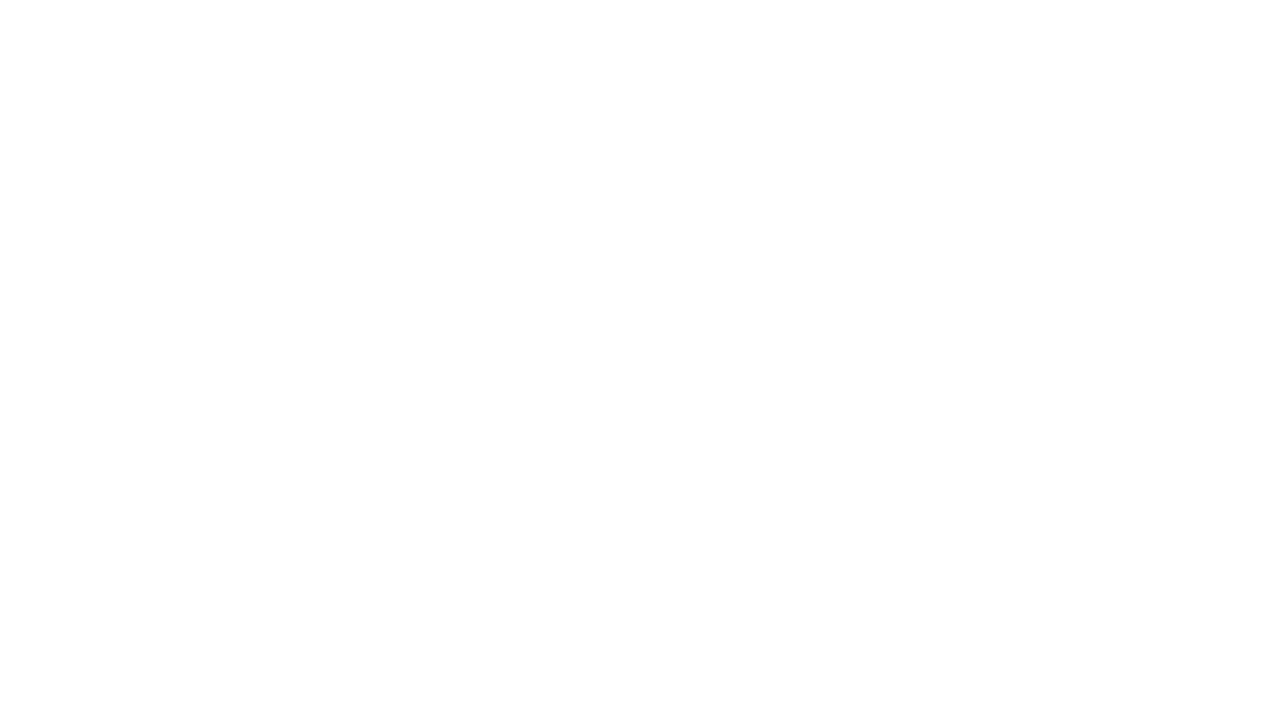

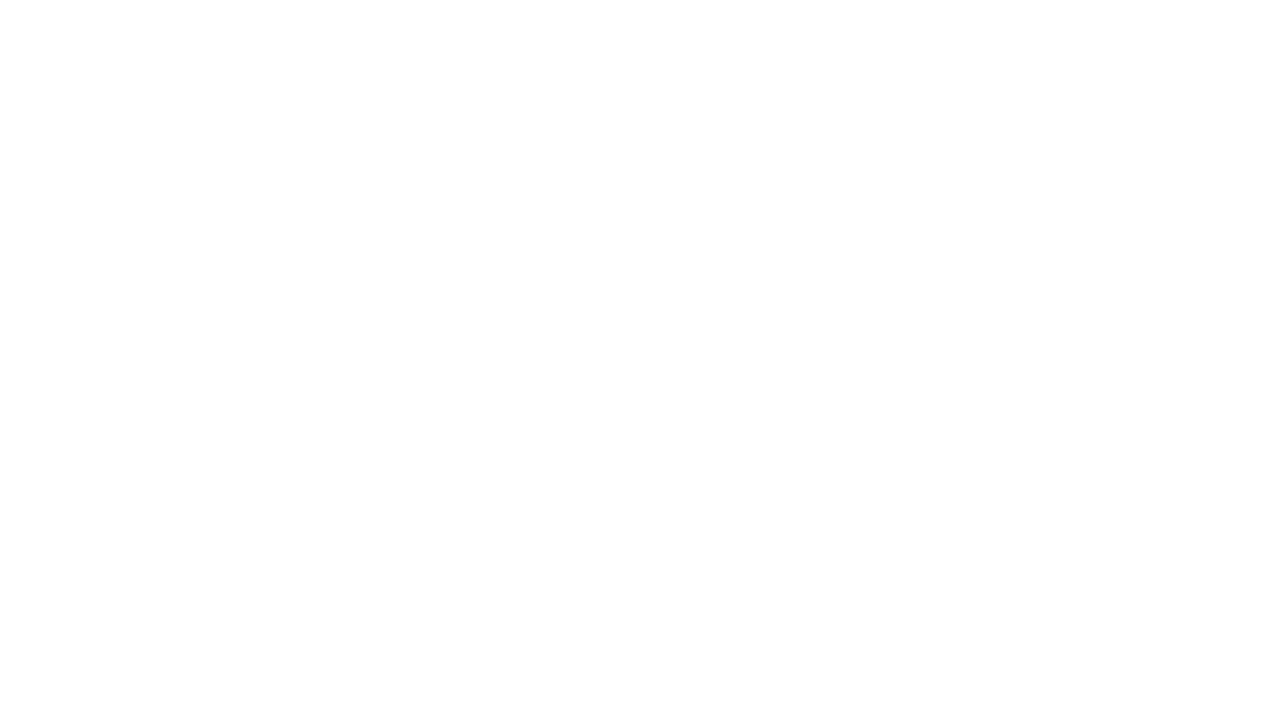